Tests interaction with multiple frames on a page, filling text boxes in different frames and completing a form within a nested iframe including radio buttons, dropdowns, and text inputs.

Starting URL: https://ui.vision/demo/webtest/frames/

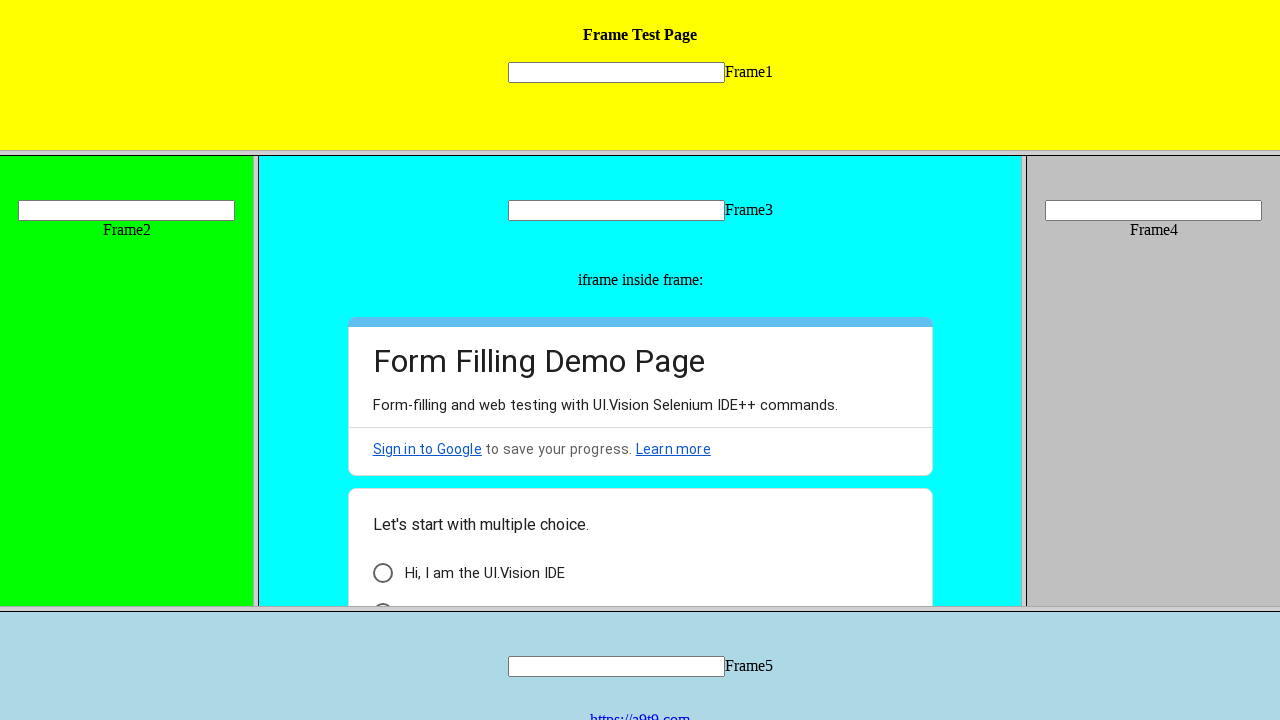

Located first frame content
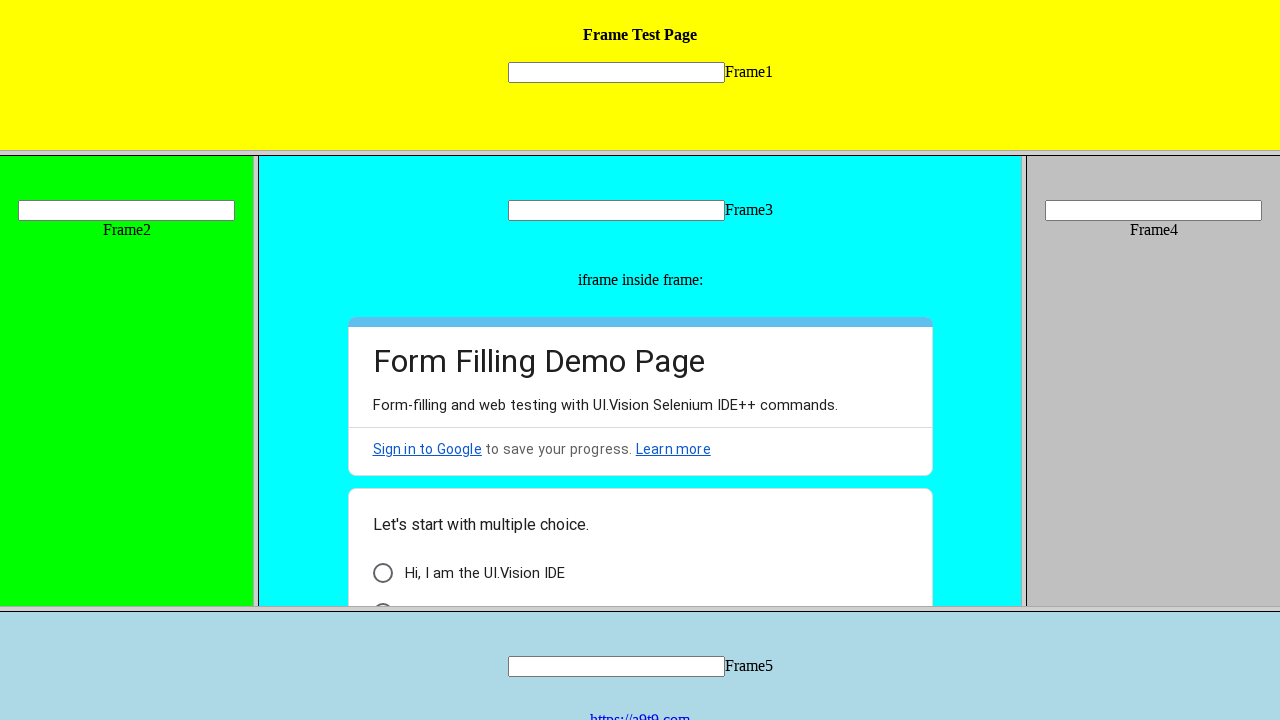

Clicked textbox in first frame at (616, 72) on frame >> nth=0 >> internal:control=enter-frame >> internal:role=textbox
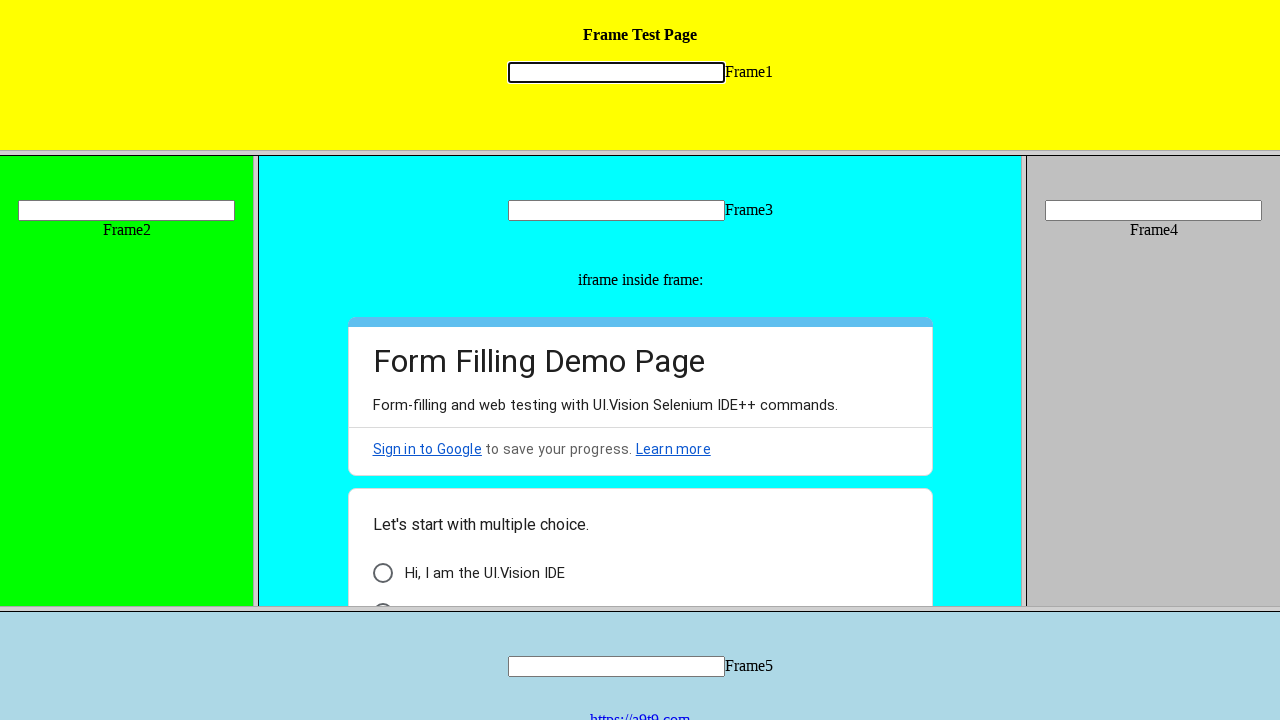

Filled first frame textbox with 'testing ' on frame >> nth=0 >> internal:control=enter-frame >> internal:role=textbox
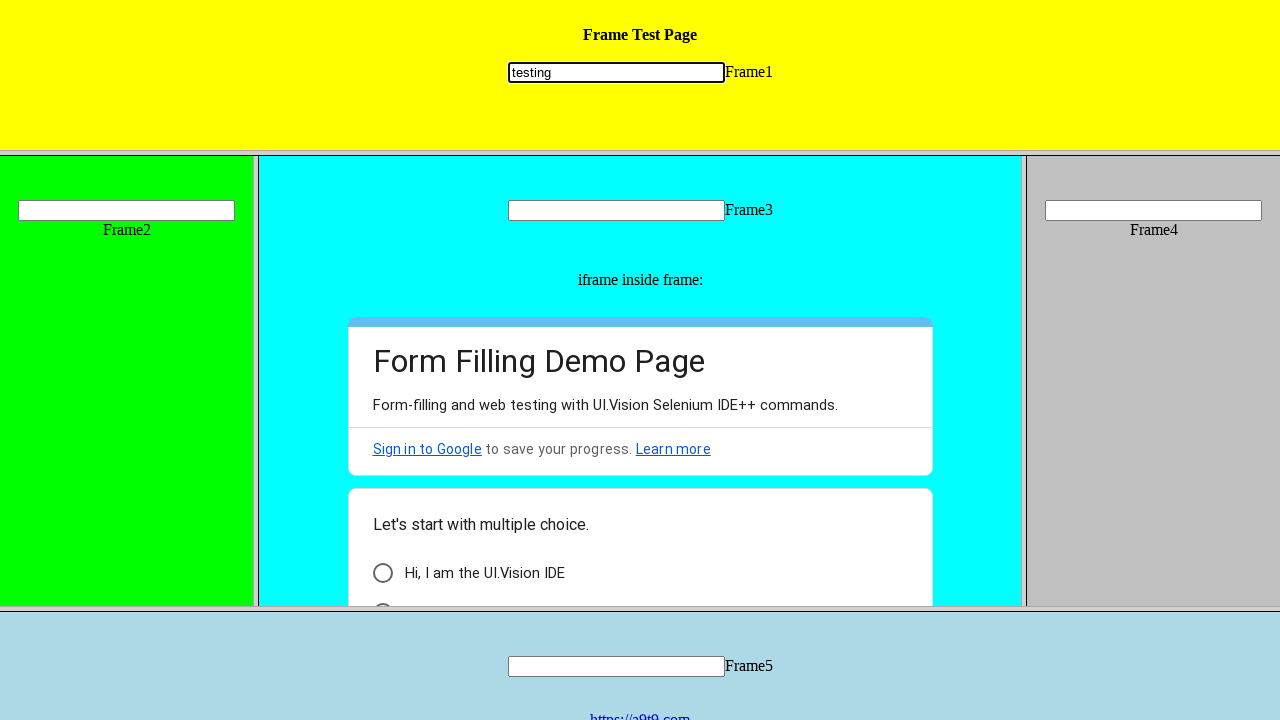

Located second frame content
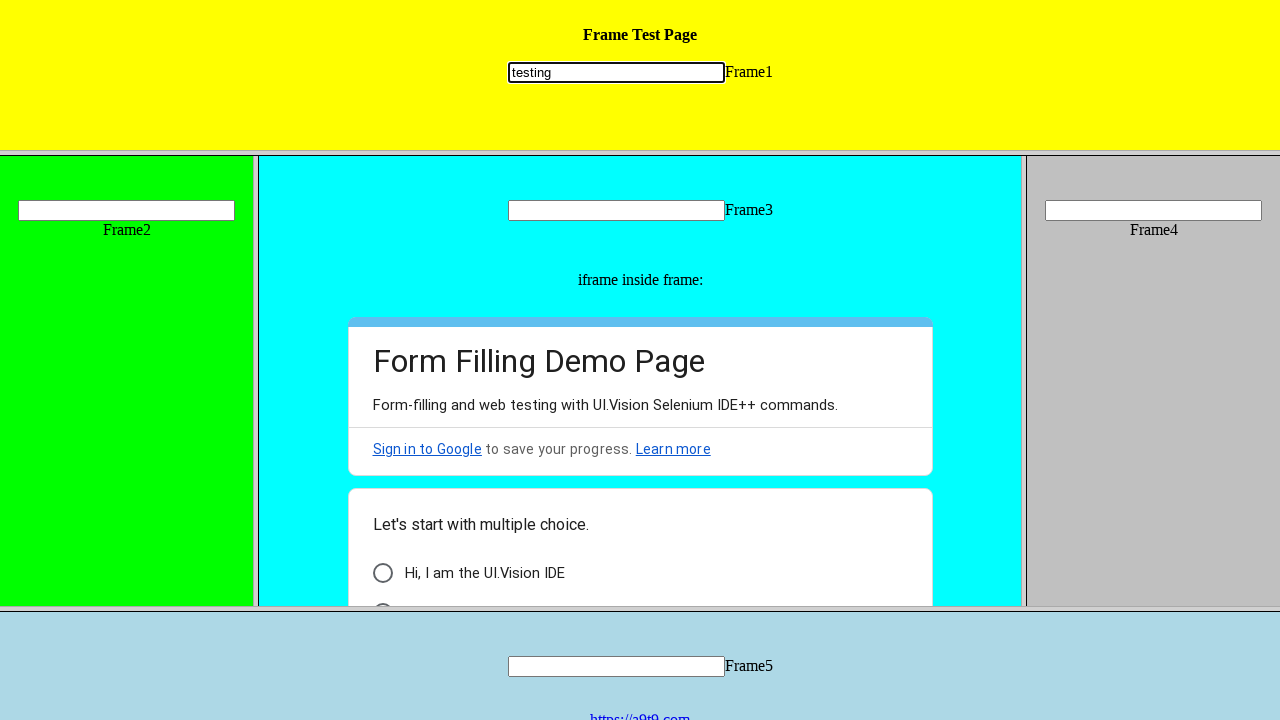

Clicked textbox in second frame at (126, 210) on frame >> nth=1 >> internal:control=enter-frame >> internal:role=textbox
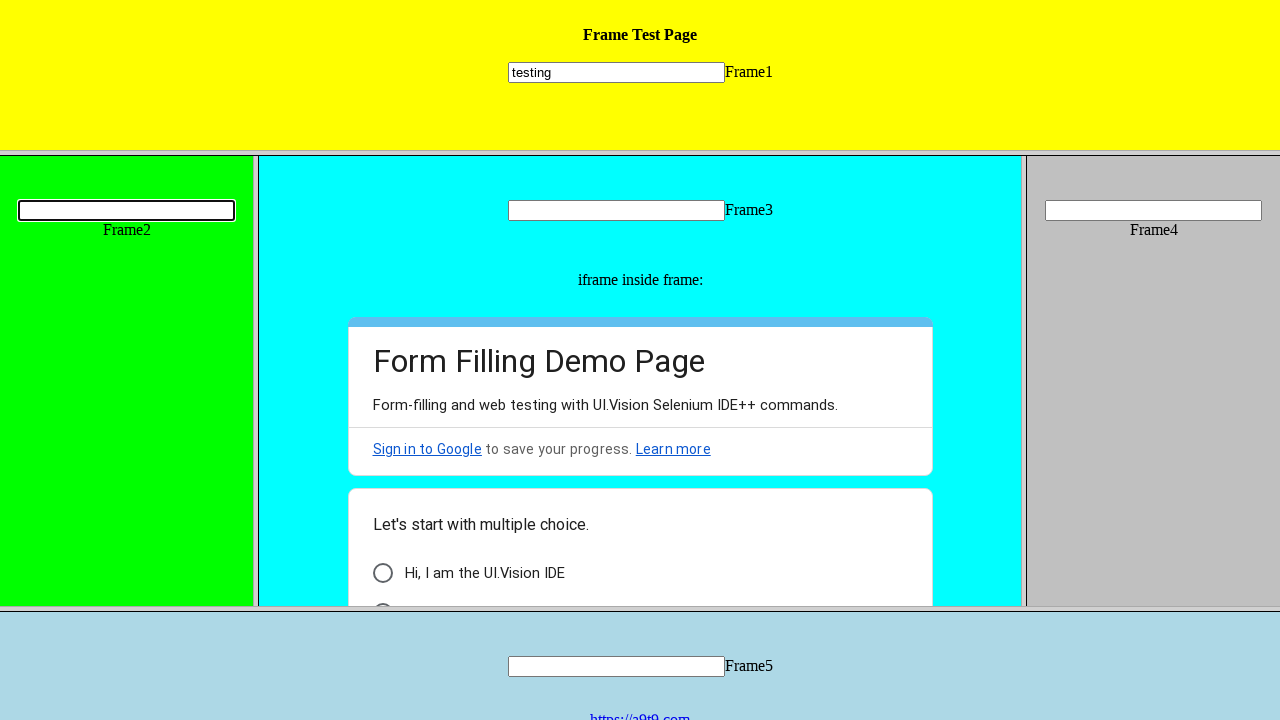

Clicked textbox in second frame again at (126, 210) on frame >> nth=1 >> internal:control=enter-frame >> internal:role=textbox
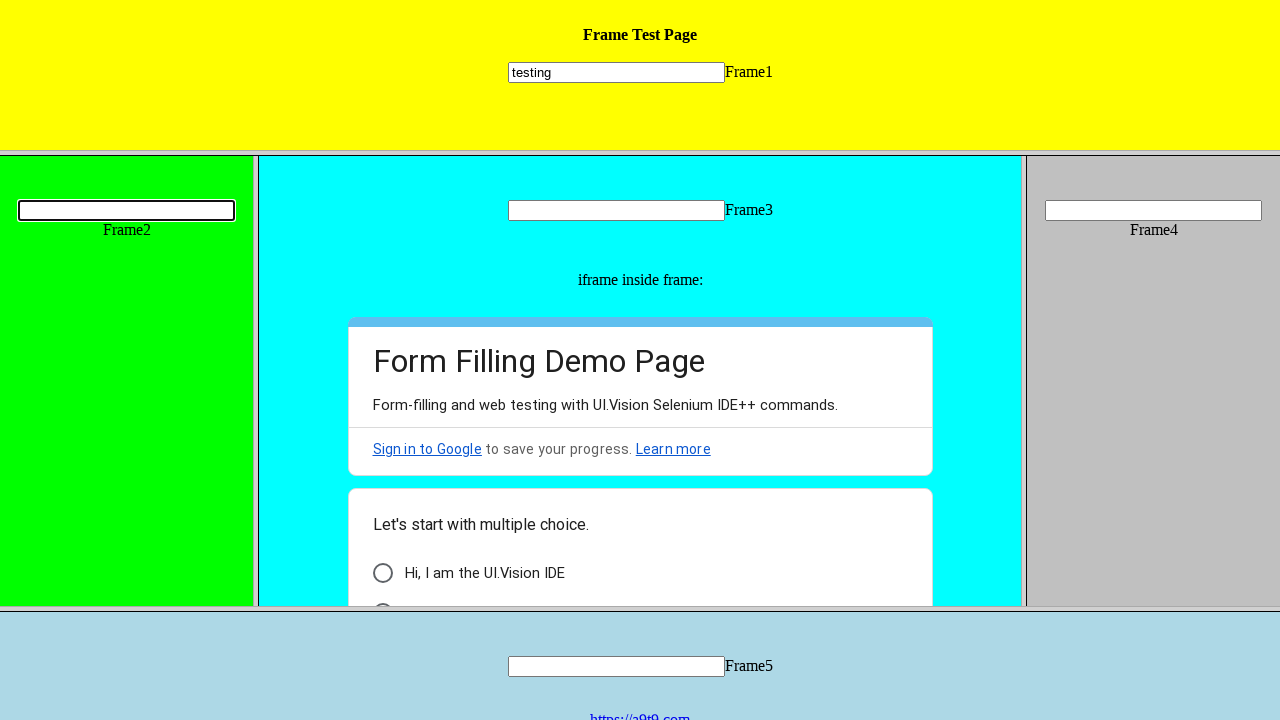

Filled second frame textbox with 'body' on frame >> nth=1 >> internal:control=enter-frame >> internal:role=textbox
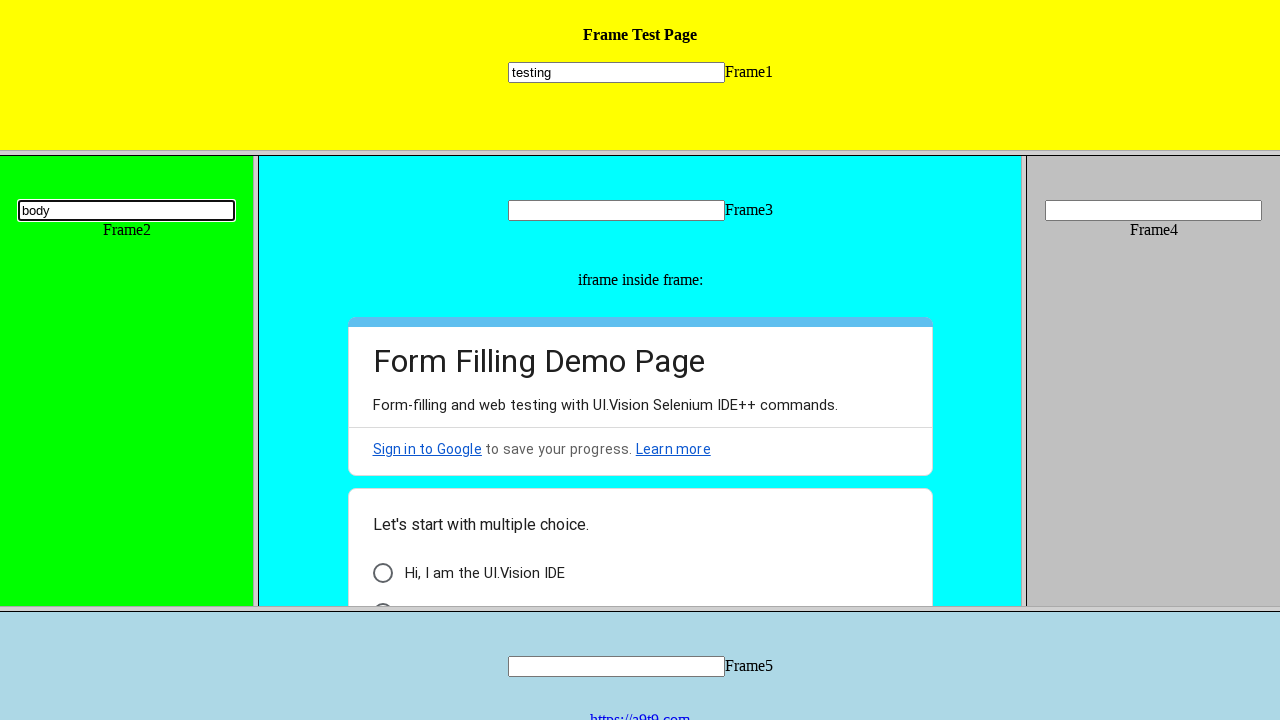

Located third frame content
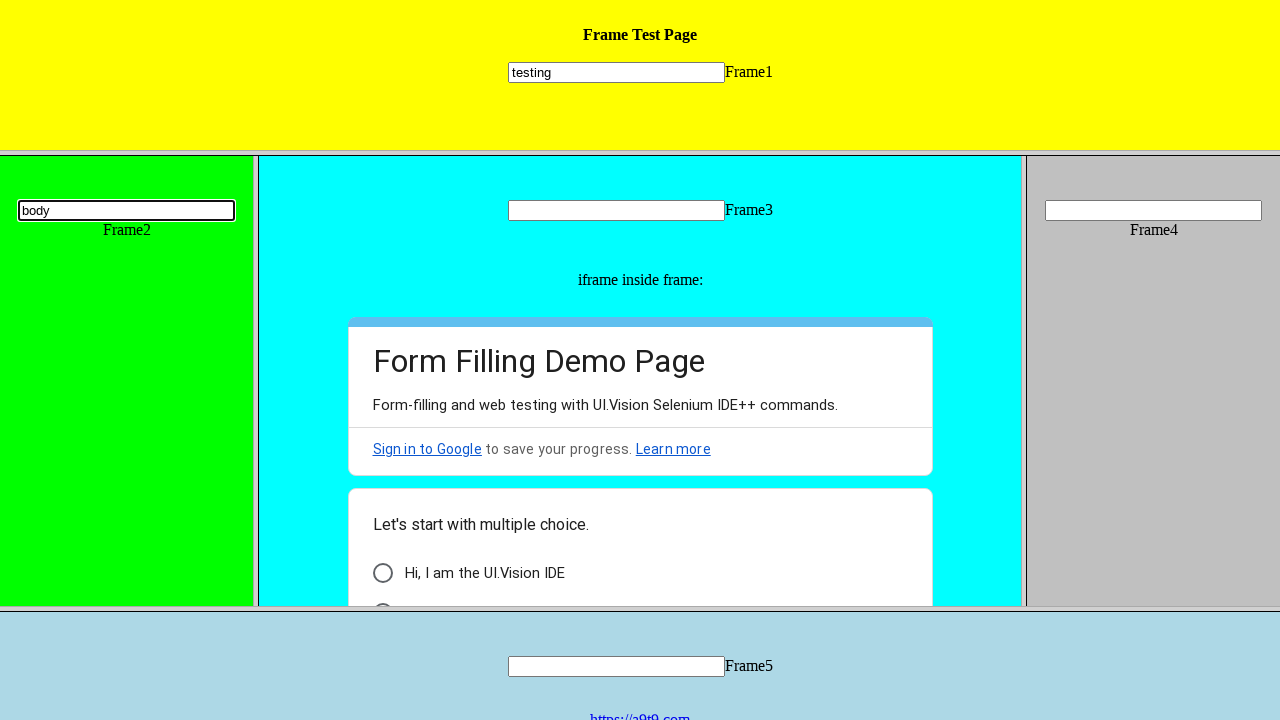

Clicked textbox in third frame at (616, 210) on frame >> nth=2 >> internal:control=enter-frame >> internal:role=textbox
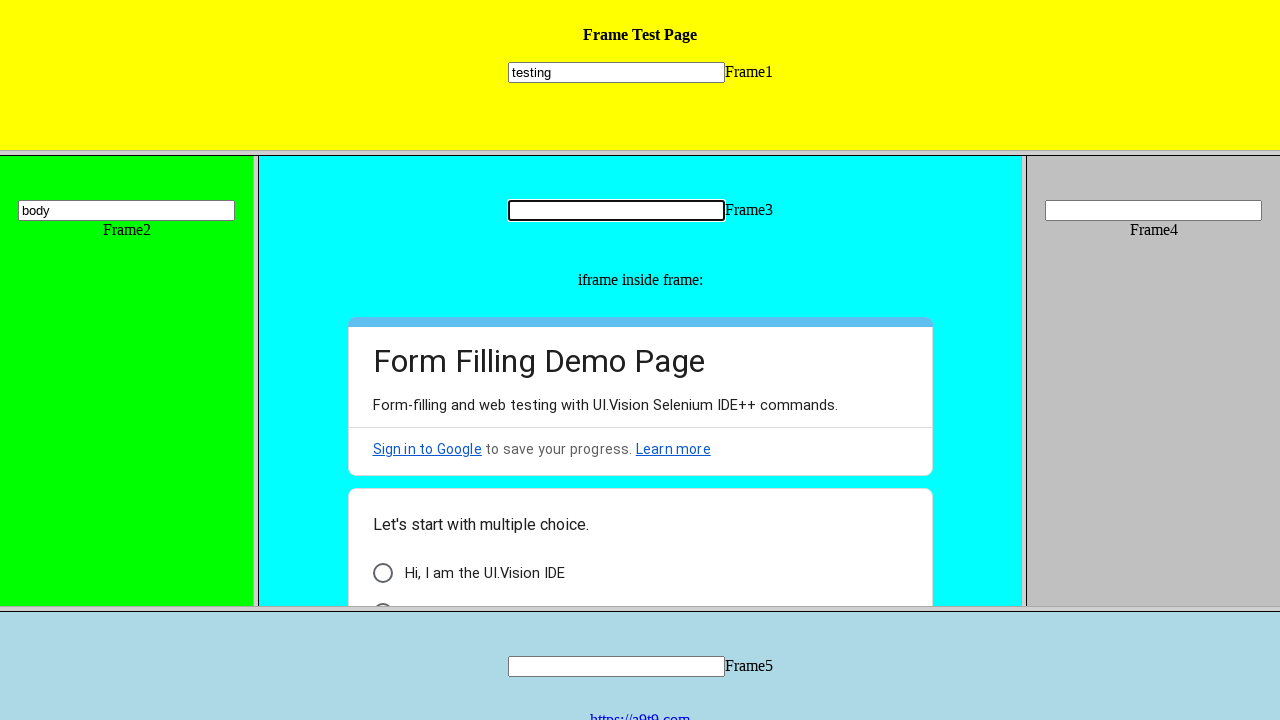

Filled third frame textbox with 'vaishnavi' on frame >> nth=2 >> internal:control=enter-frame >> internal:role=textbox
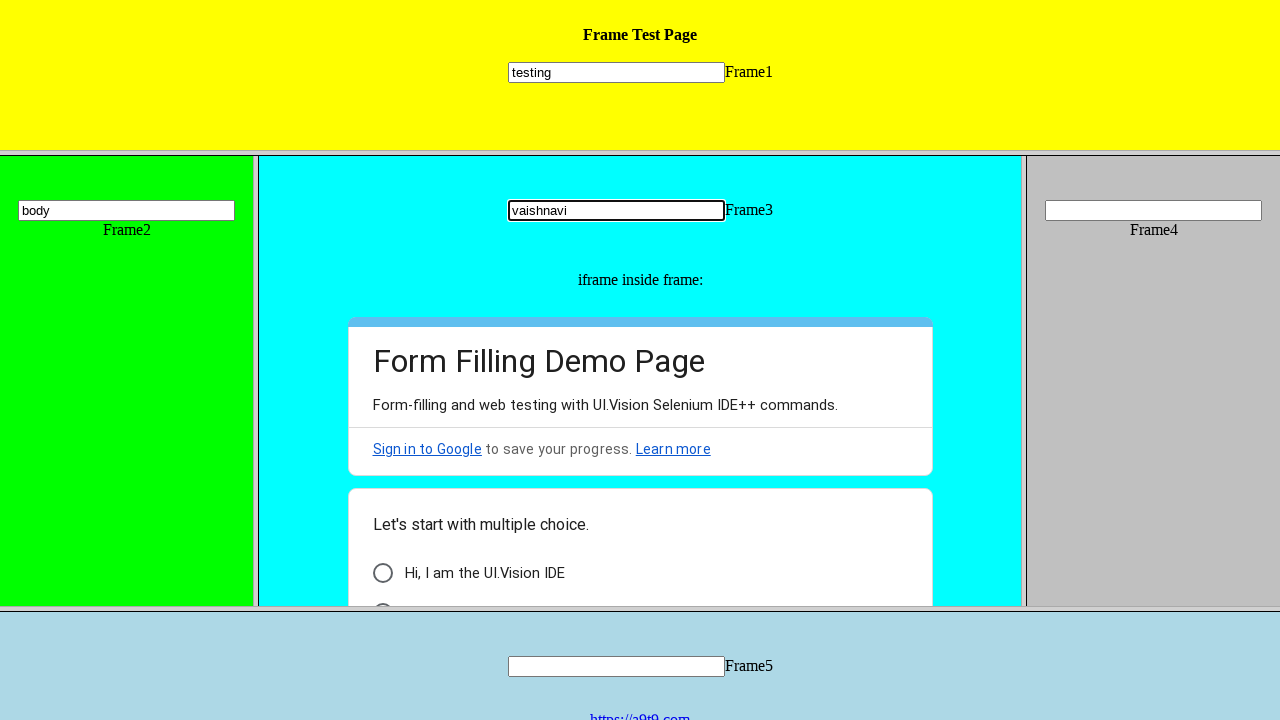

Located fourth frame content
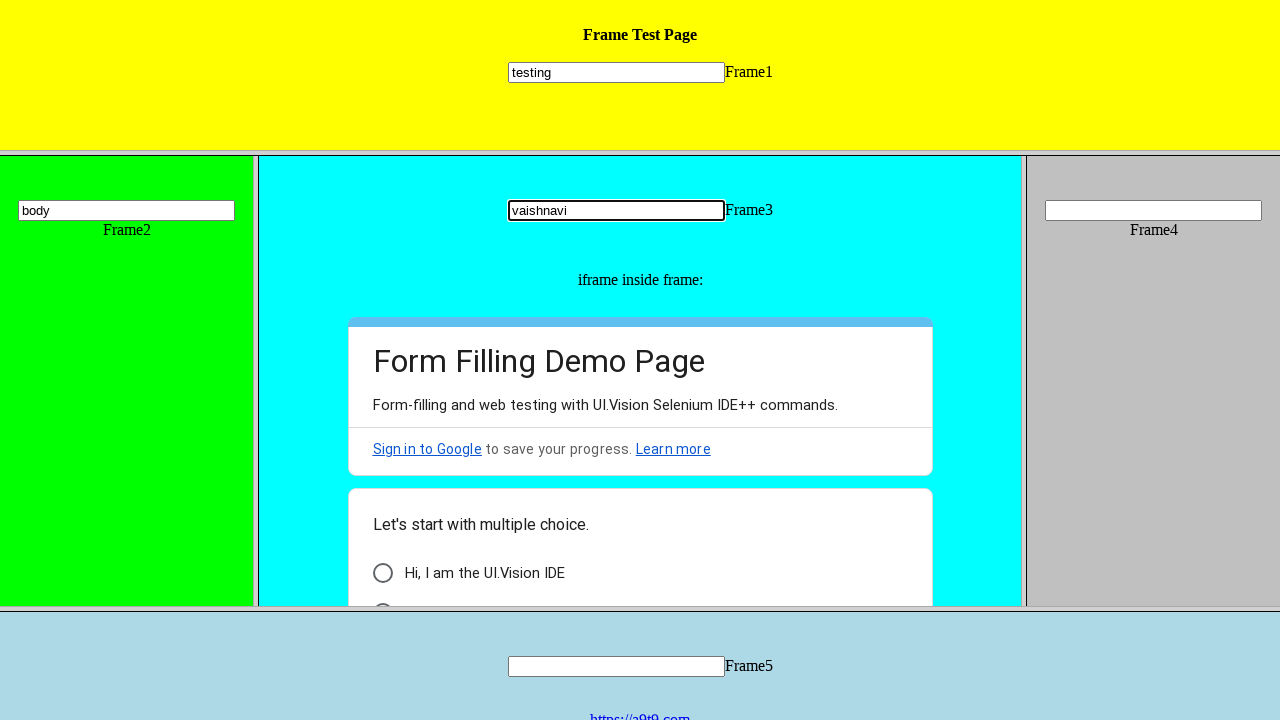

Clicked textbox in fourth frame at (1154, 210) on frame >> nth=3 >> internal:control=enter-frame >> internal:role=textbox
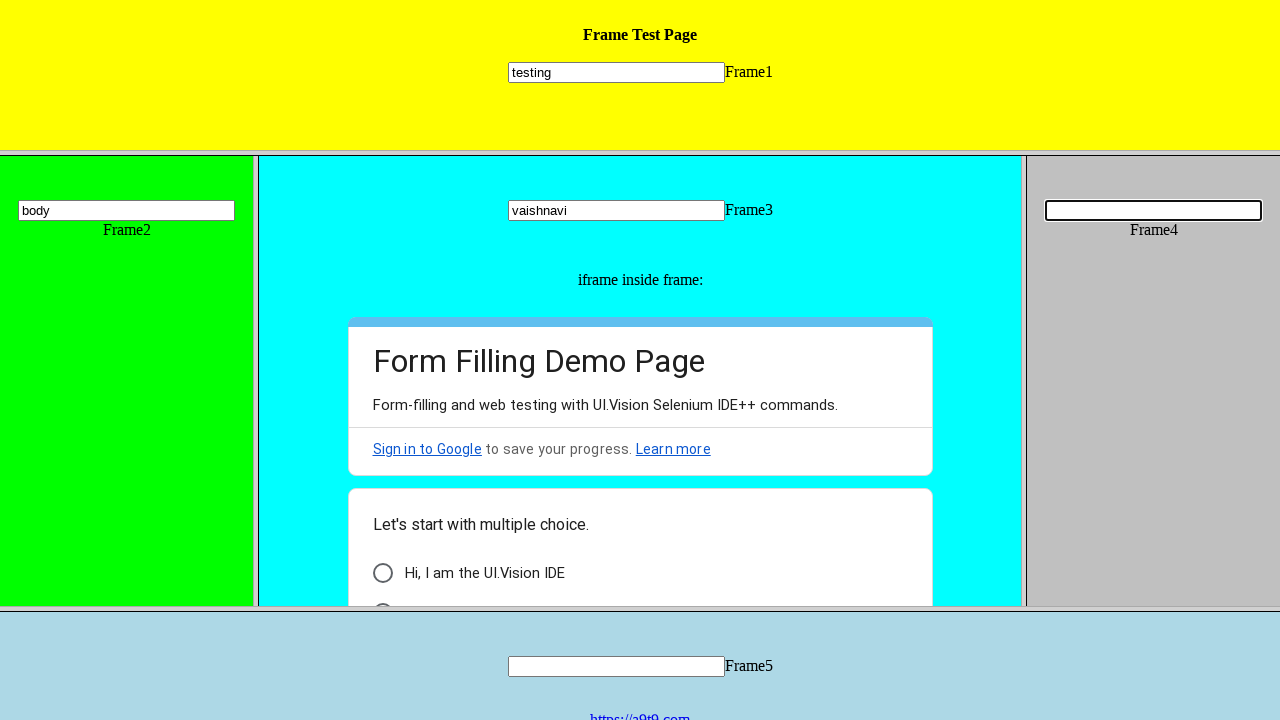

Filled fourth frame textbox with 'vaish' on frame >> nth=3 >> internal:control=enter-frame >> internal:role=textbox
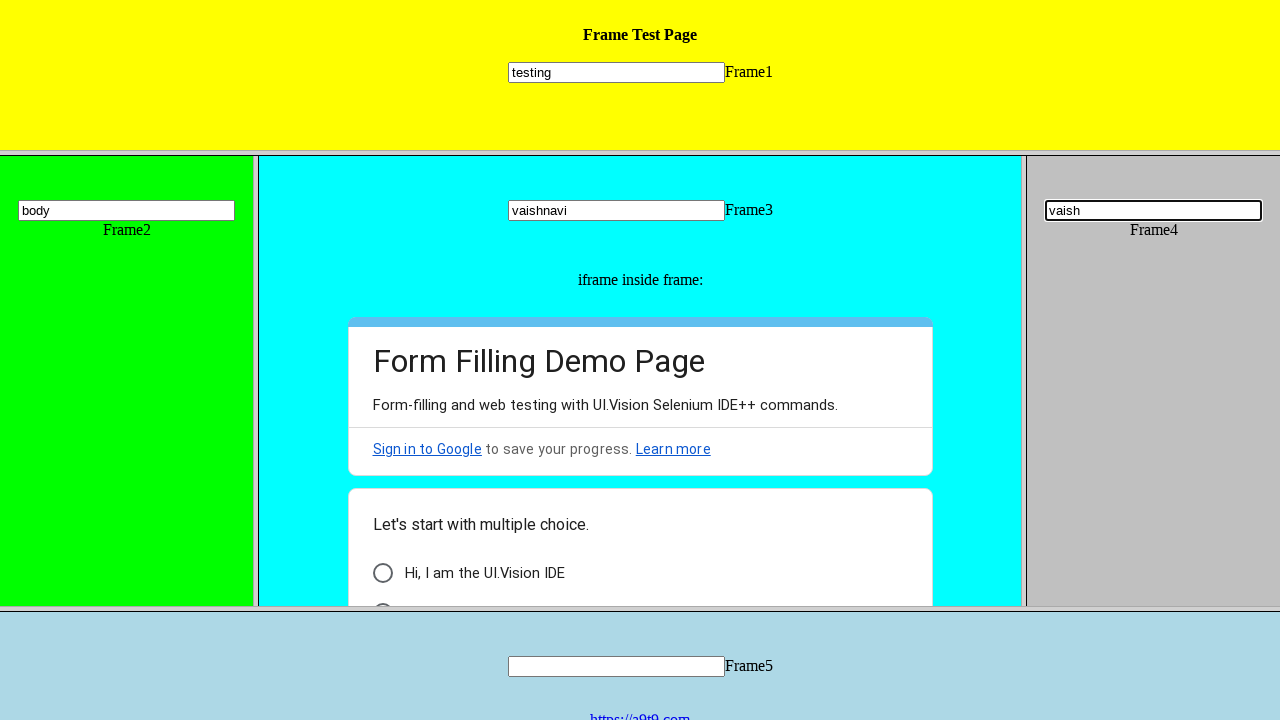

Located nested iframe content
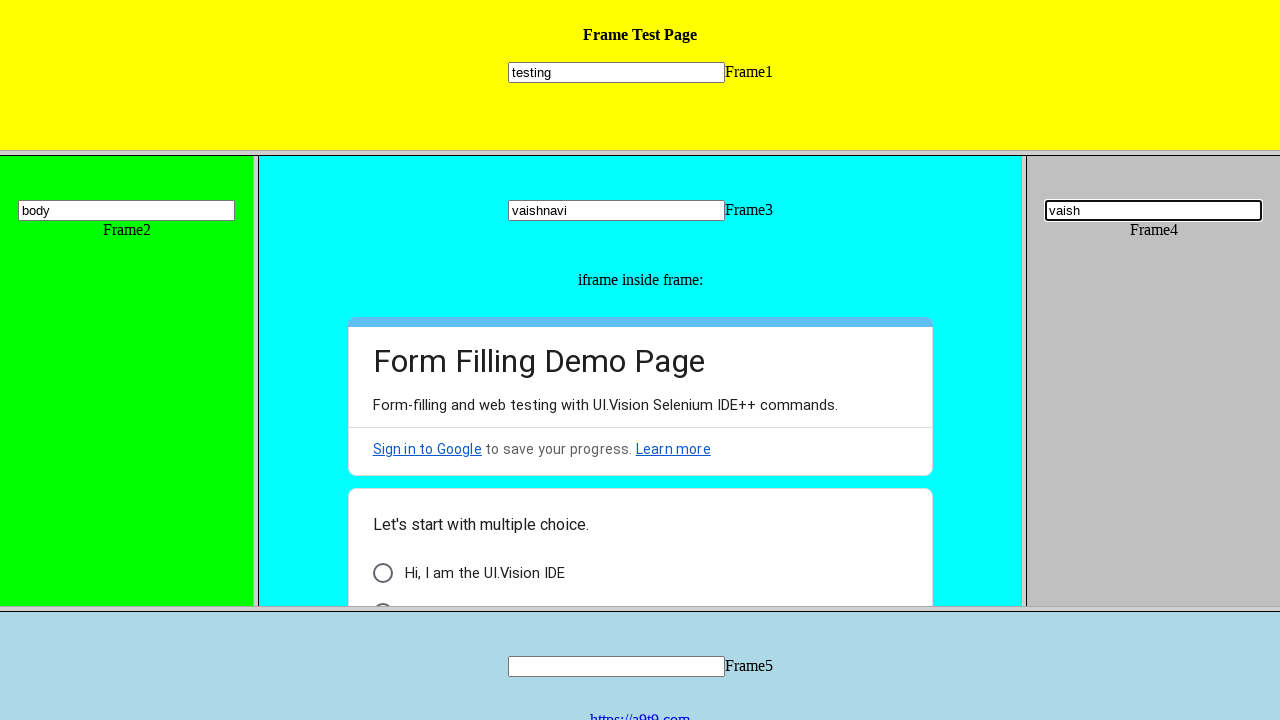

Selected radio button 'Hi, I am the UI.Vision IDE' at (382, 573) on frame >> nth=2 >> internal:control=enter-frame >> text=Loading... >> internal:co
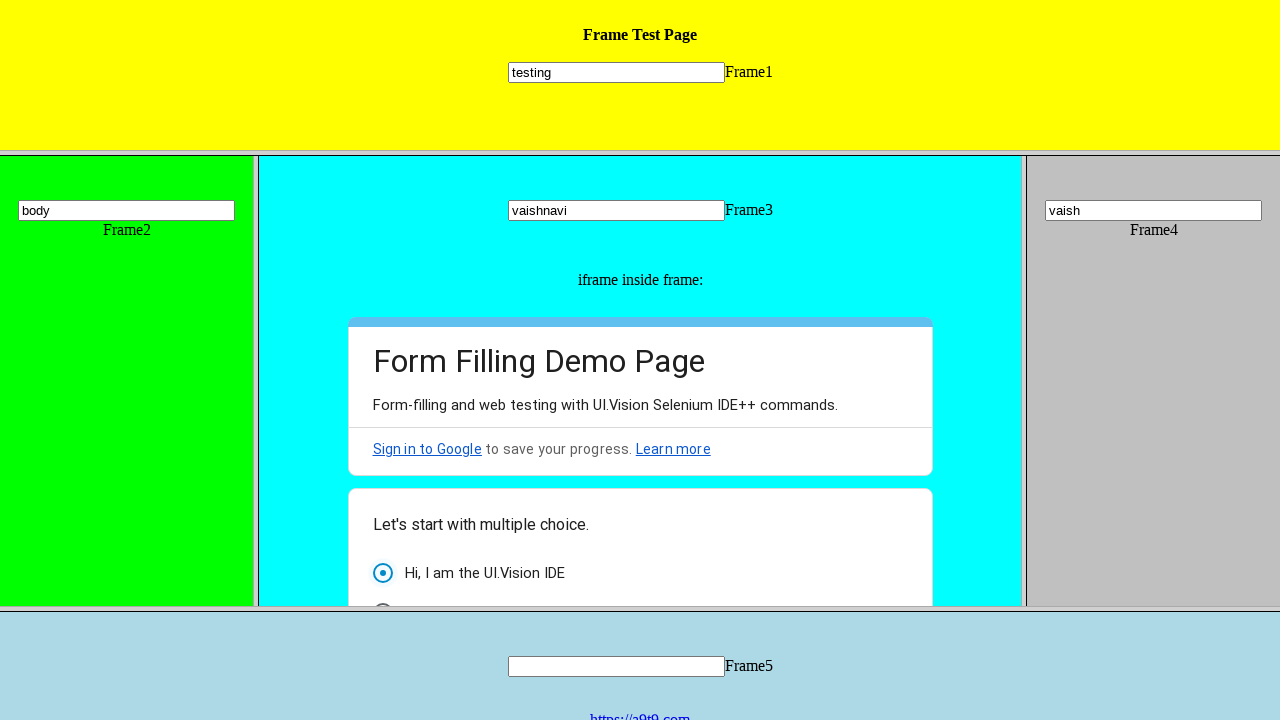

Clicked dropdown in nested frame at (540, 480) on frame >> nth=2 >> internal:control=enter-frame >> text=Loading... >> internal:co
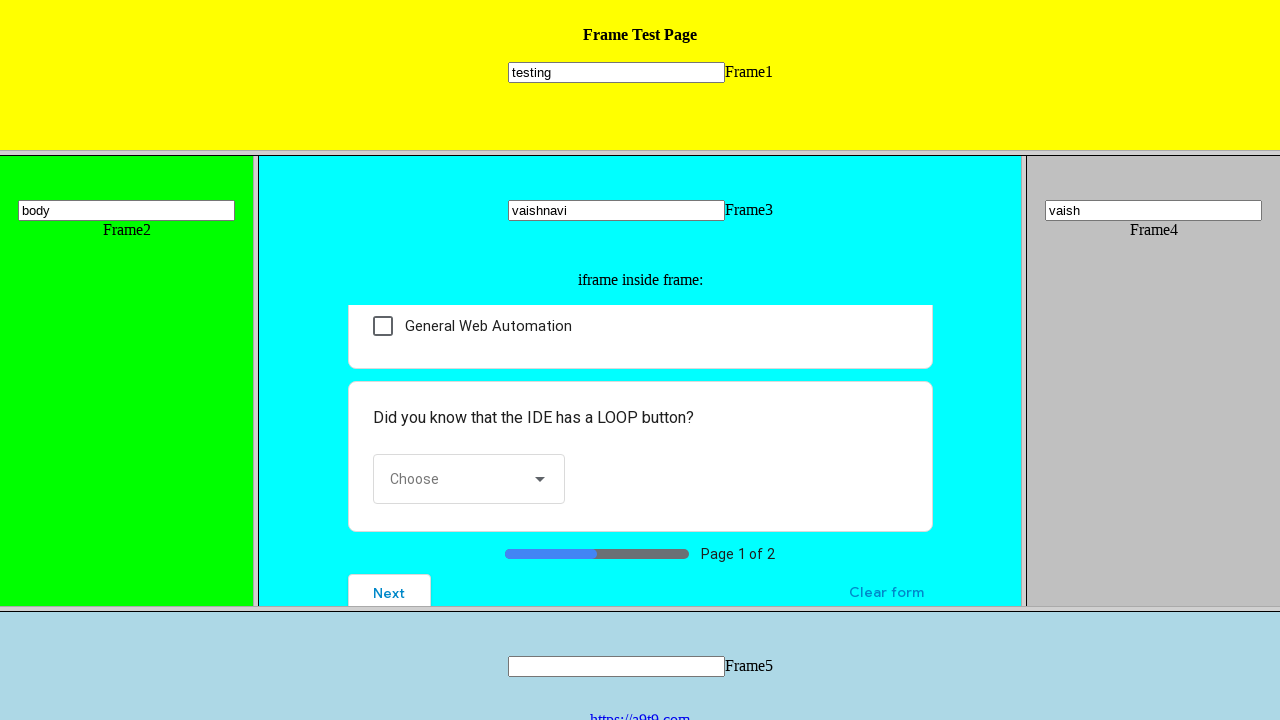

Selected 'Yes' option from dropdown at (464, 551) on frame >> nth=2 >> internal:control=enter-frame >> text=Loading... >> internal:co
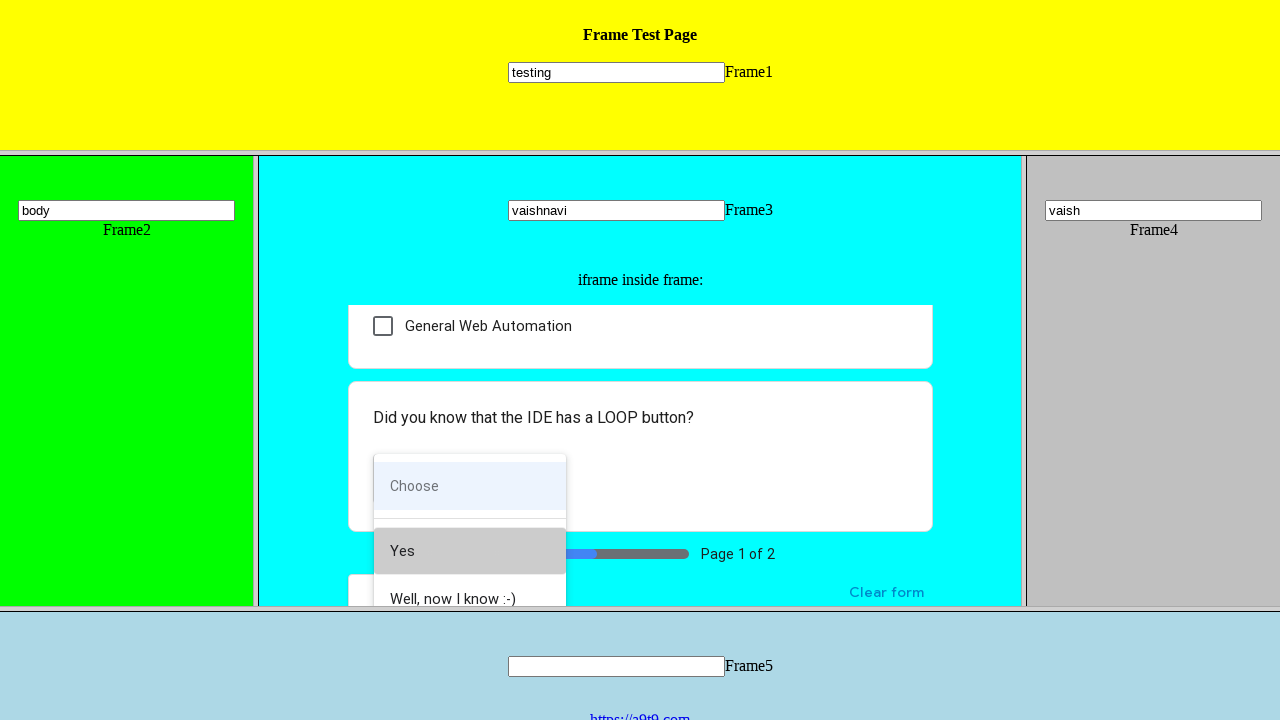

Clicked Next button at (389, 588) on frame >> nth=2 >> internal:control=enter-frame >> text=Loading... >> internal:co
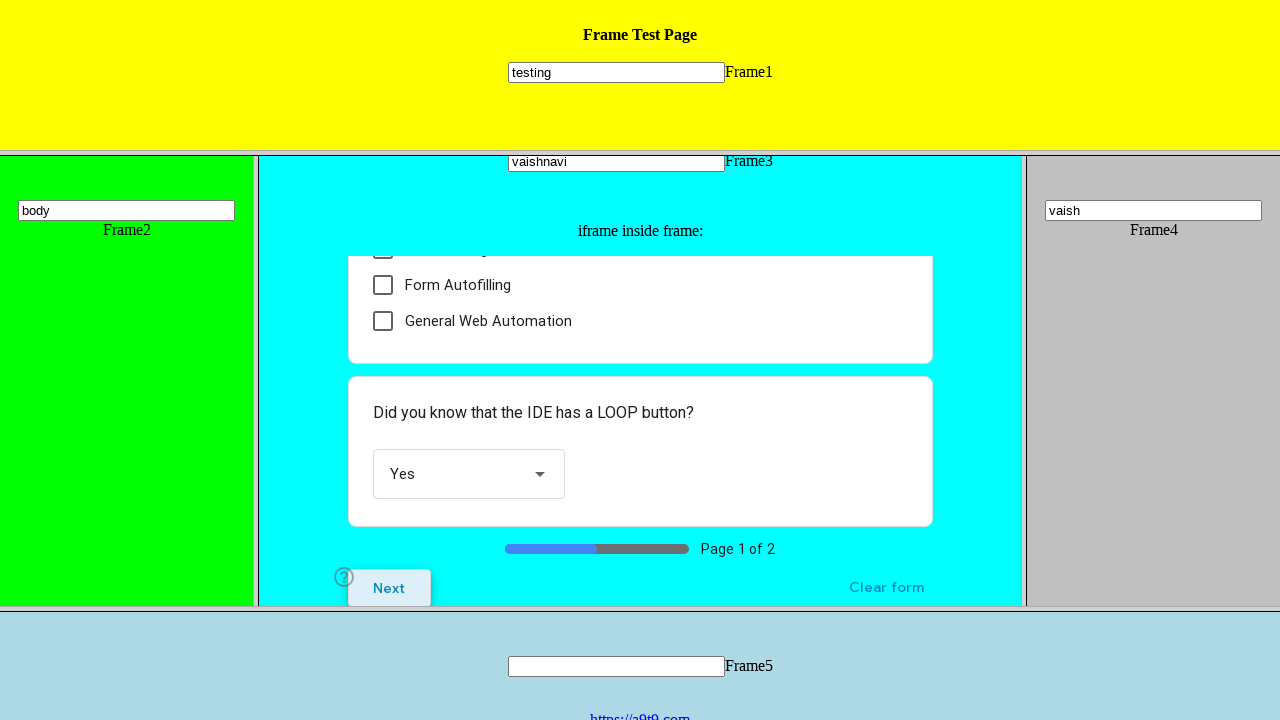

Clicked short text field at (506, 543) on frame >> nth=2 >> internal:control=enter-frame >> text=Loading... >> internal:co
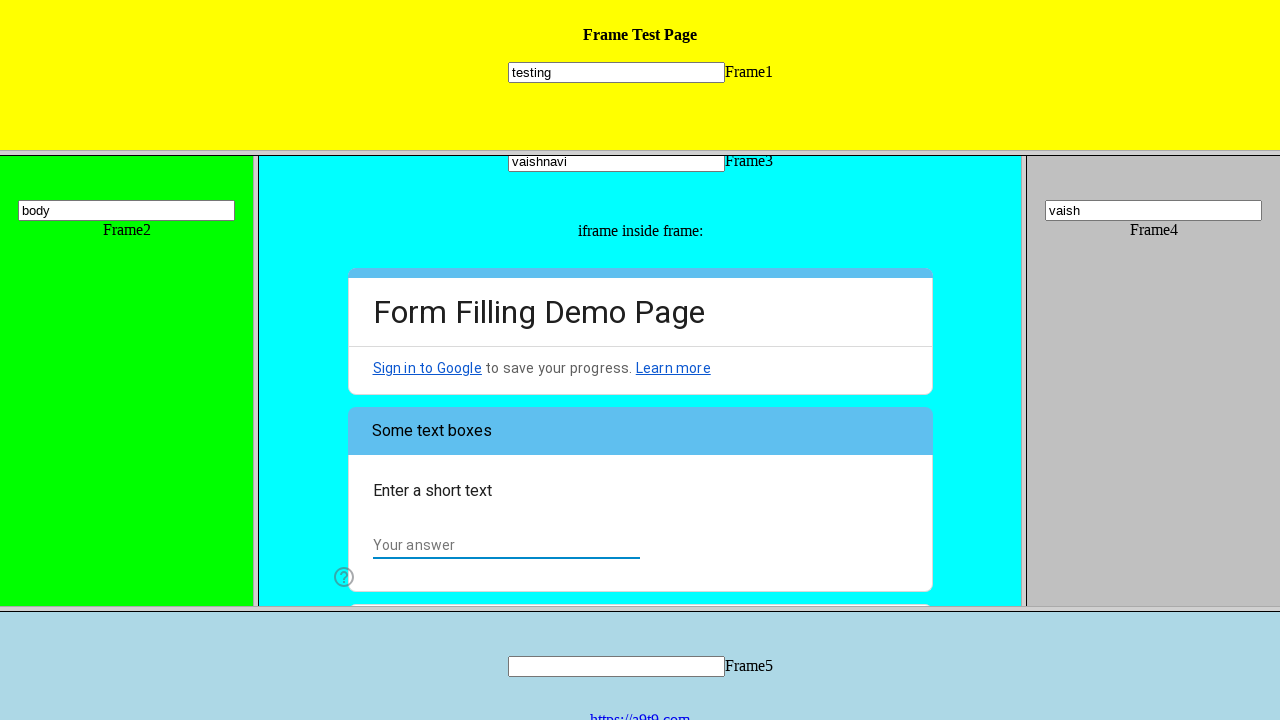

Filled short text field with 'vaishnavi' on frame >> nth=2 >> internal:control=enter-frame >> text=Loading... >> internal:co
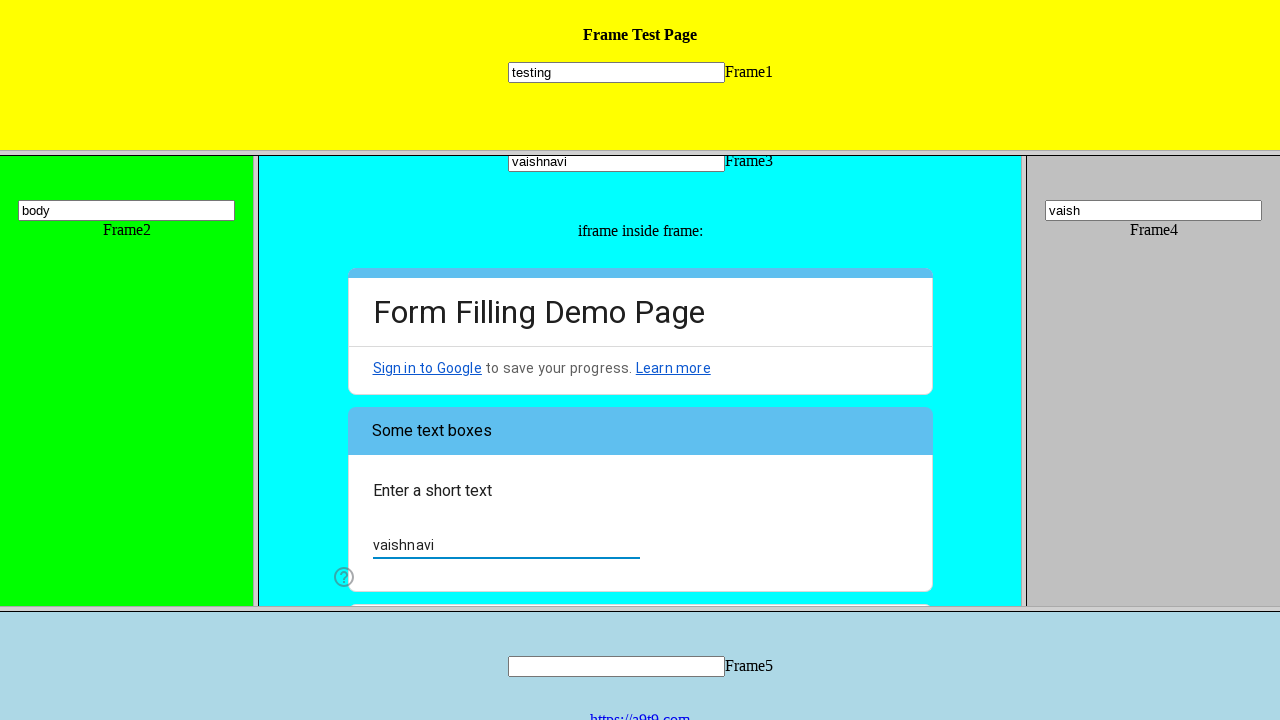

Clicked long answer field at (640, 431) on frame >> nth=2 >> internal:control=enter-frame >> text=Loading... >> internal:co
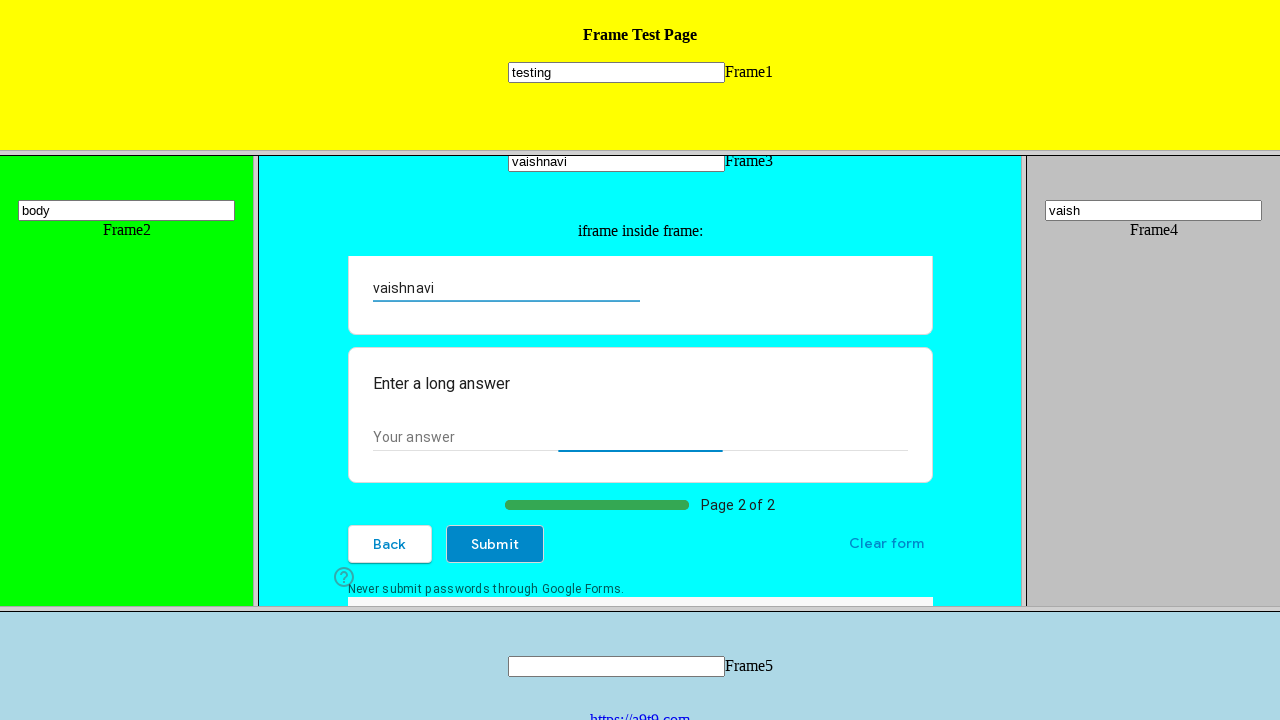

Filled long answer field with 'testing is importanat' on frame >> nth=2 >> internal:control=enter-frame >> text=Loading... >> internal:co
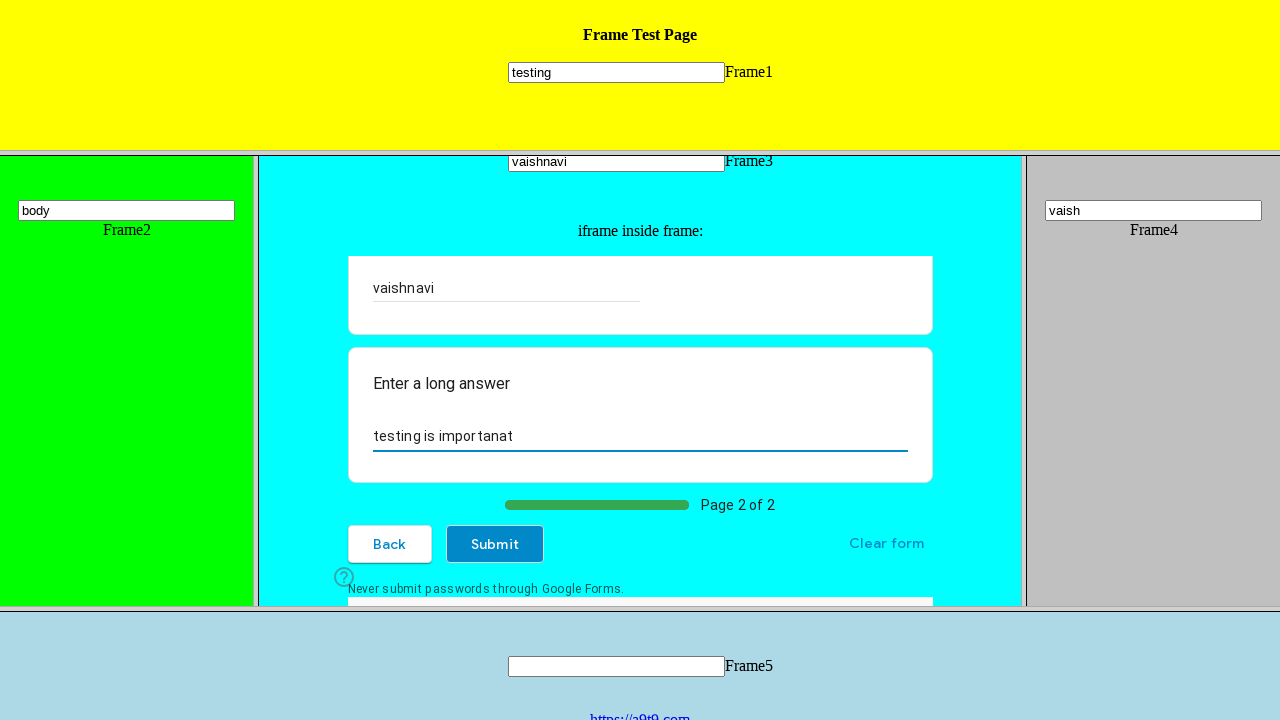

Clicked Submit button to complete form at (495, 544) on frame >> nth=2 >> internal:control=enter-frame >> text=Loading... >> internal:co
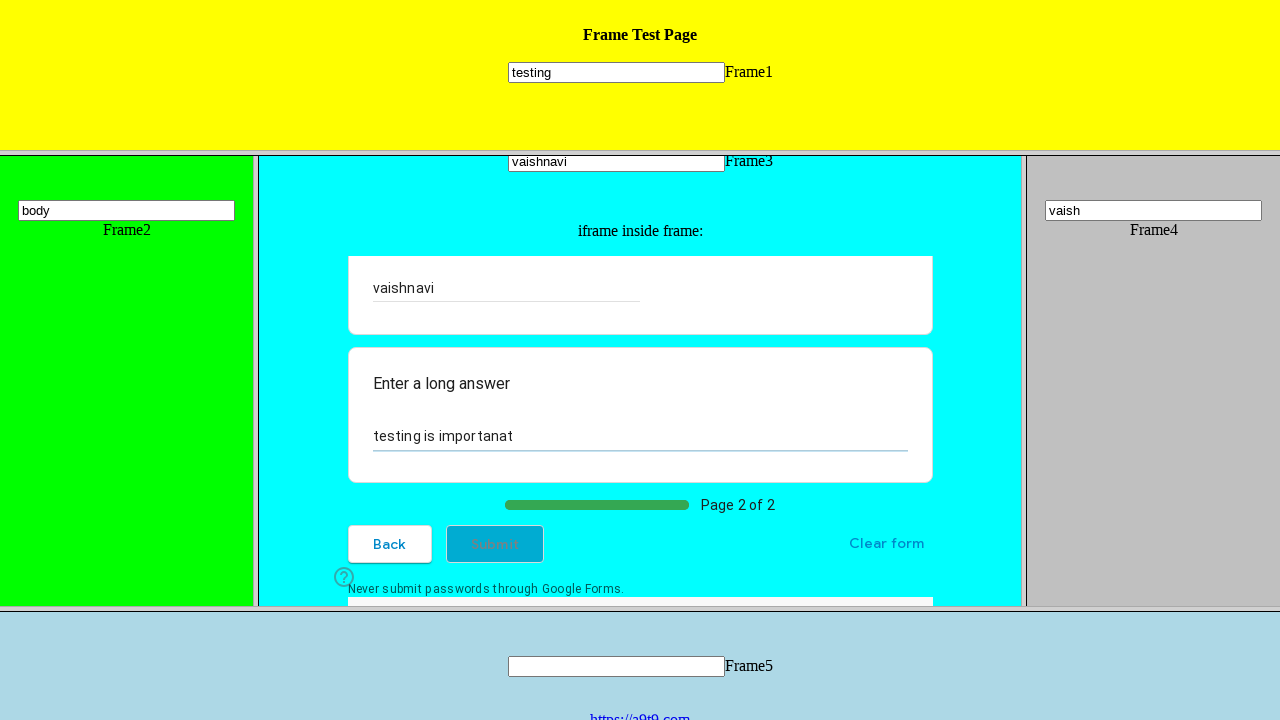

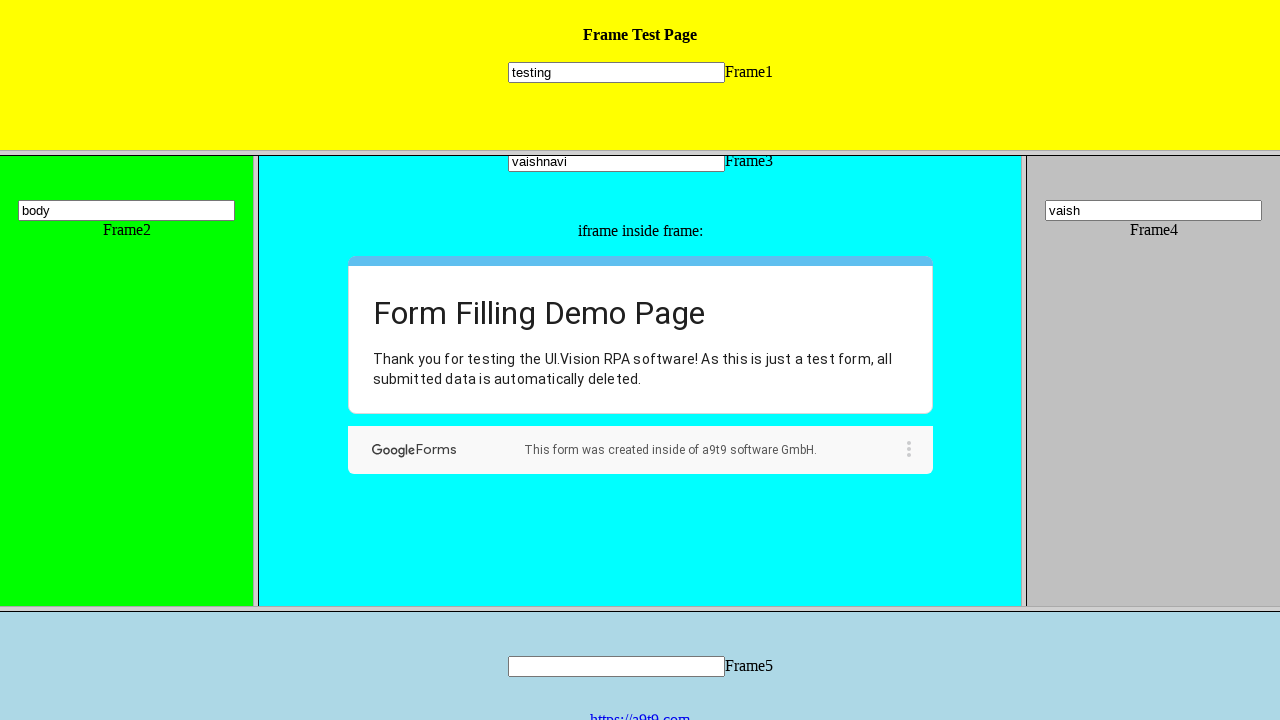